Tests confirm password validation by entering a short password and verifying error message appears

Starting URL: https://vue-demo.daniel-avellaneda.com

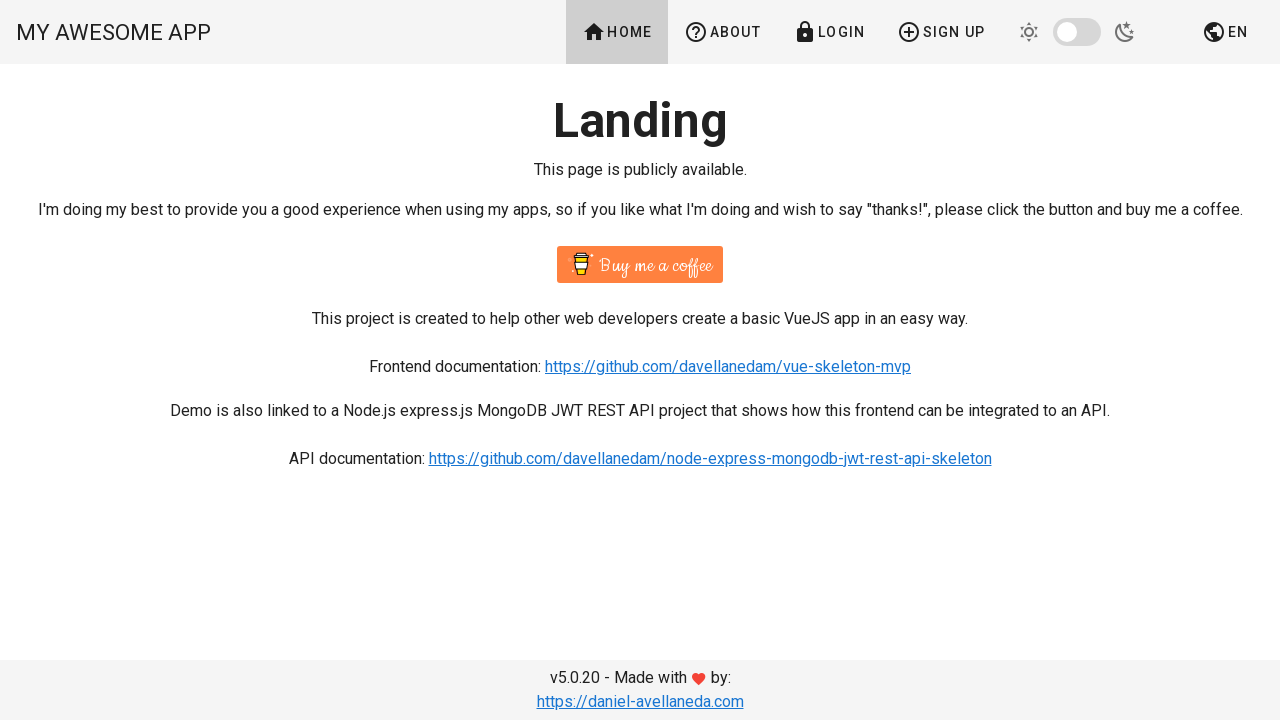

Navigated to Vue demo application at https://vue-demo.daniel-avellaneda.com
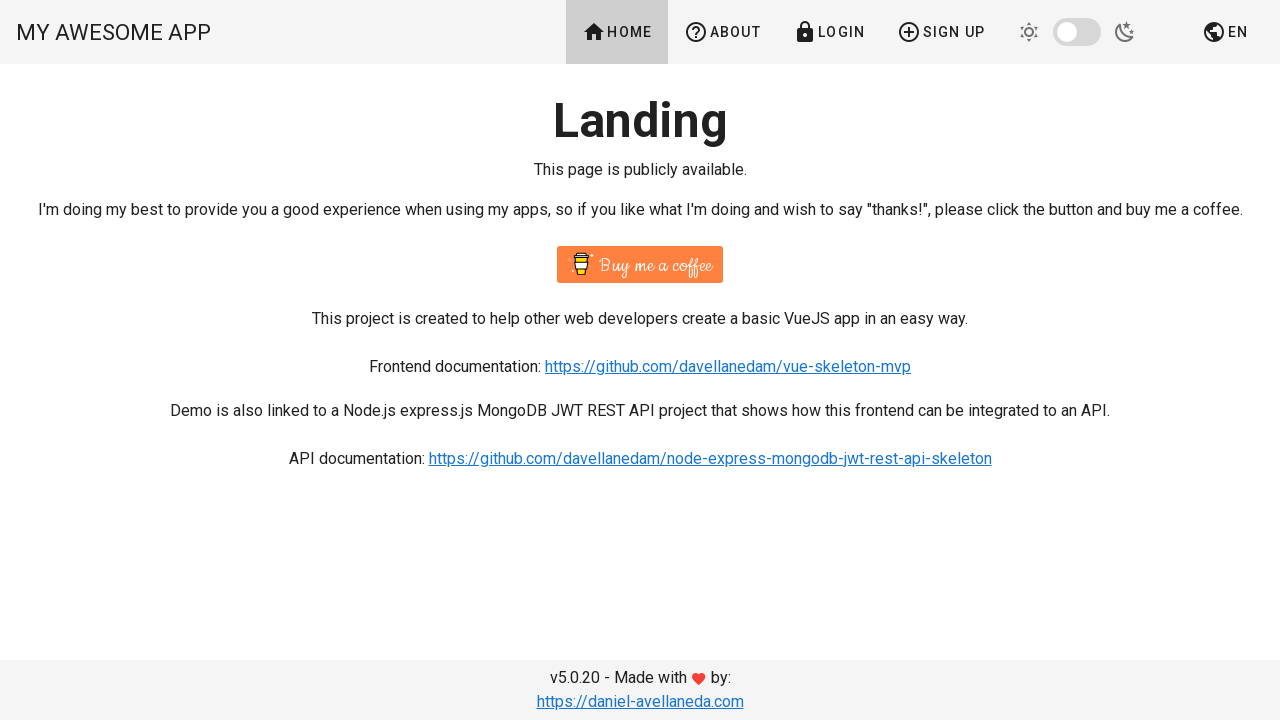

Clicked on signup link in header at (941, 32) on #app > div > div > header > div > div.v-toolbar__items > a:nth-child(4)
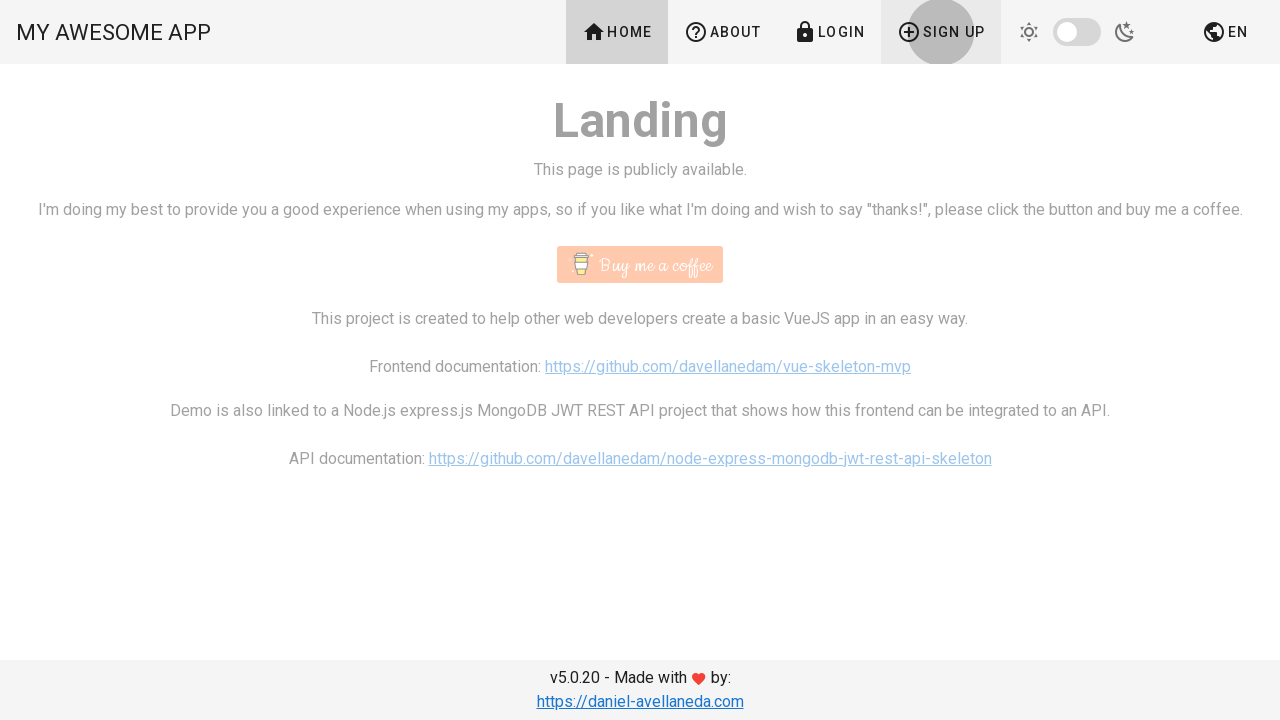

Waited 2 seconds for signup form to load
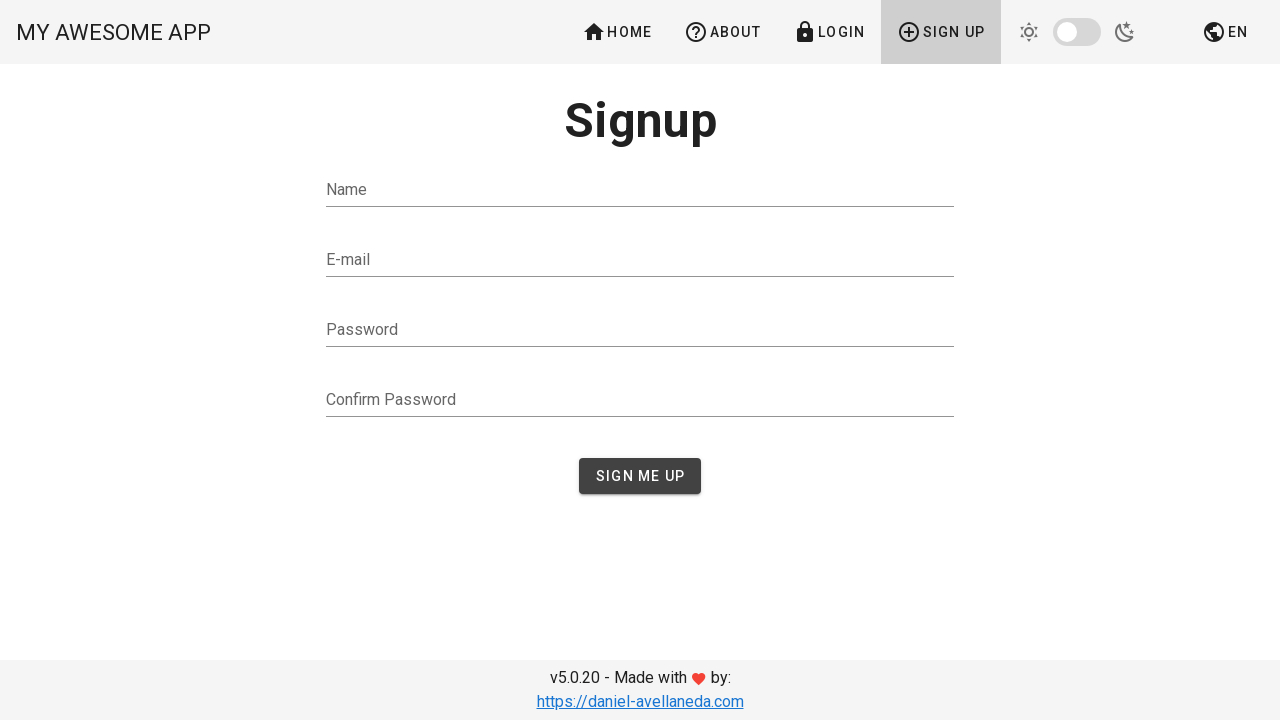

Filled confirm password field with short password '1234' to trigger validation error on #confirmPassword
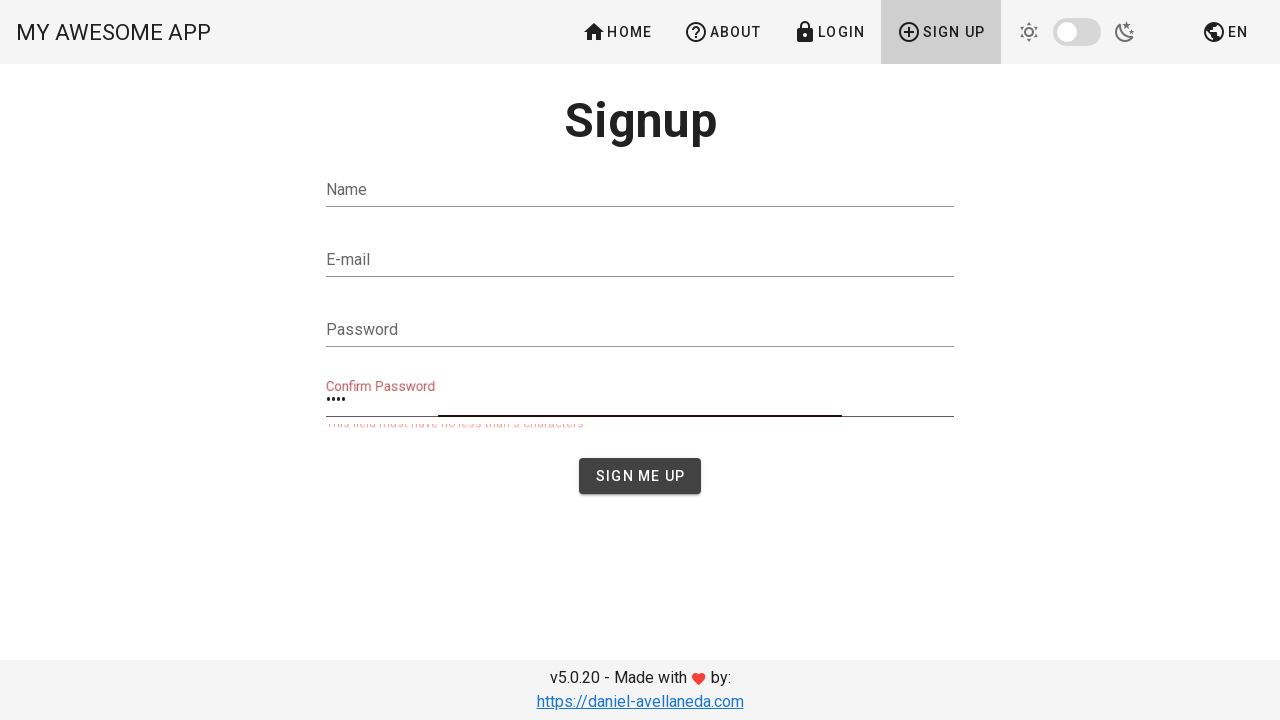

Located error message for confirm password validation
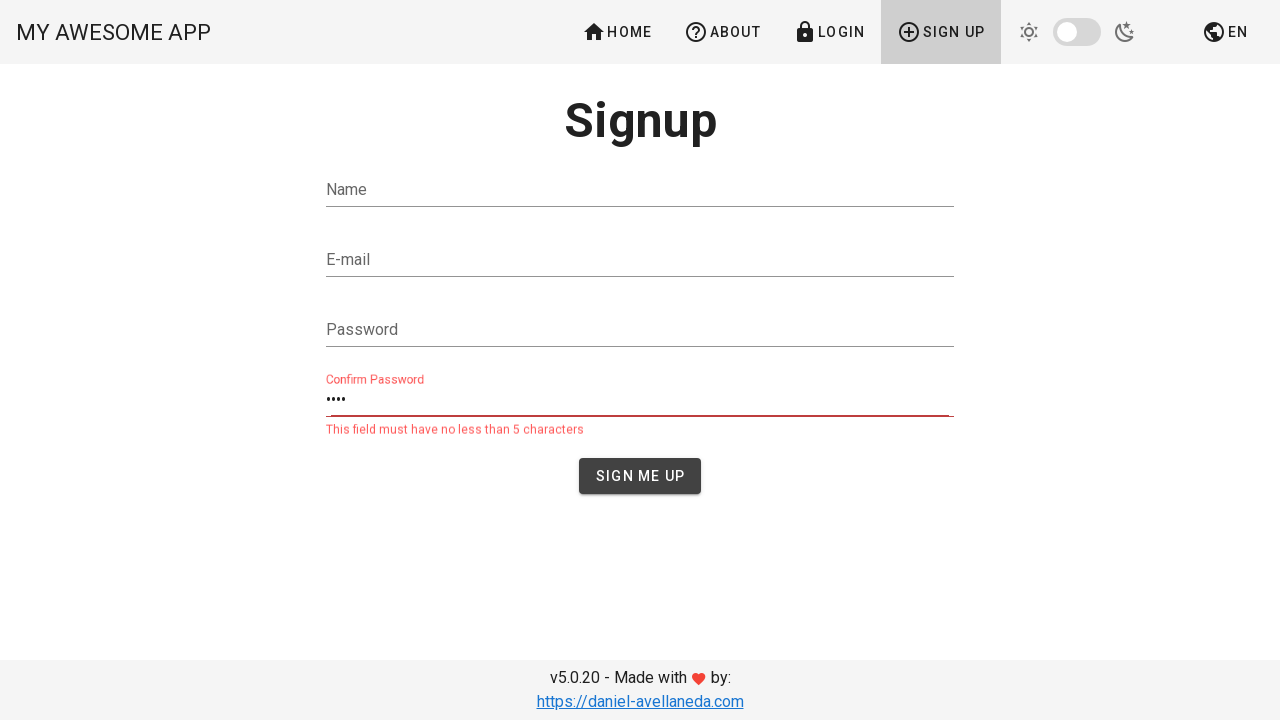

Verified that error message 'This field must have no less than 5 characters' is visible
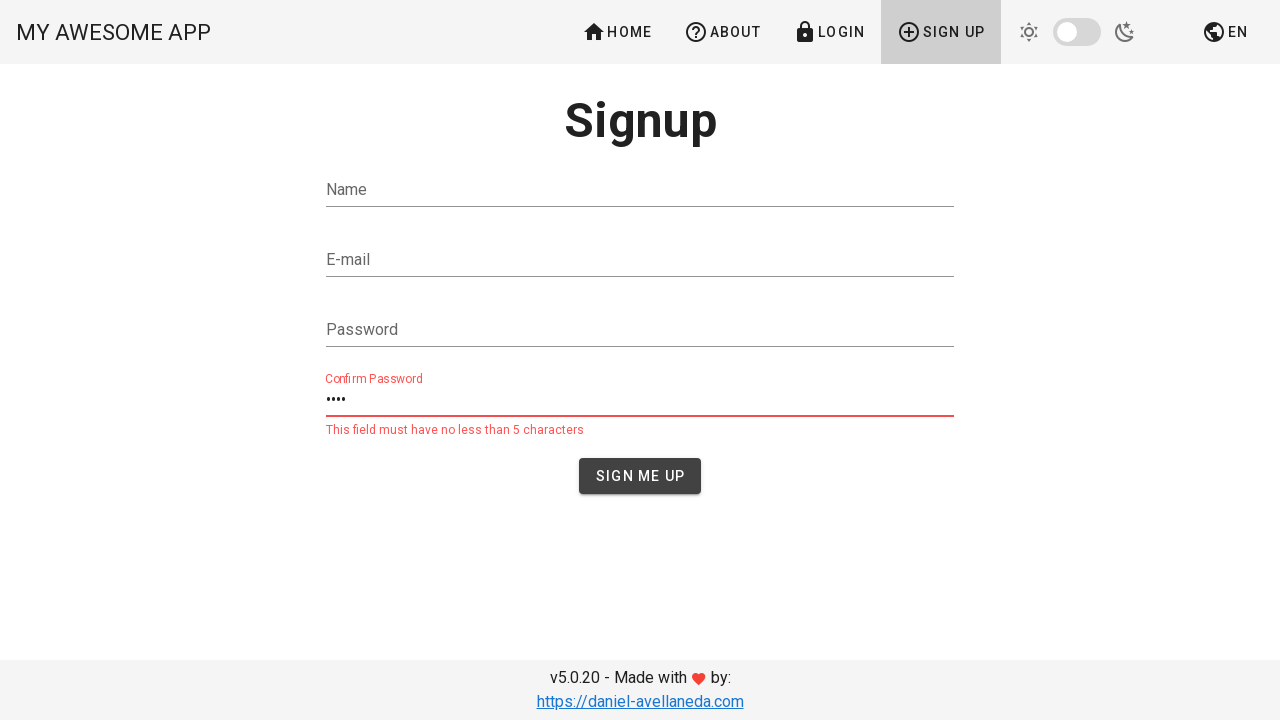

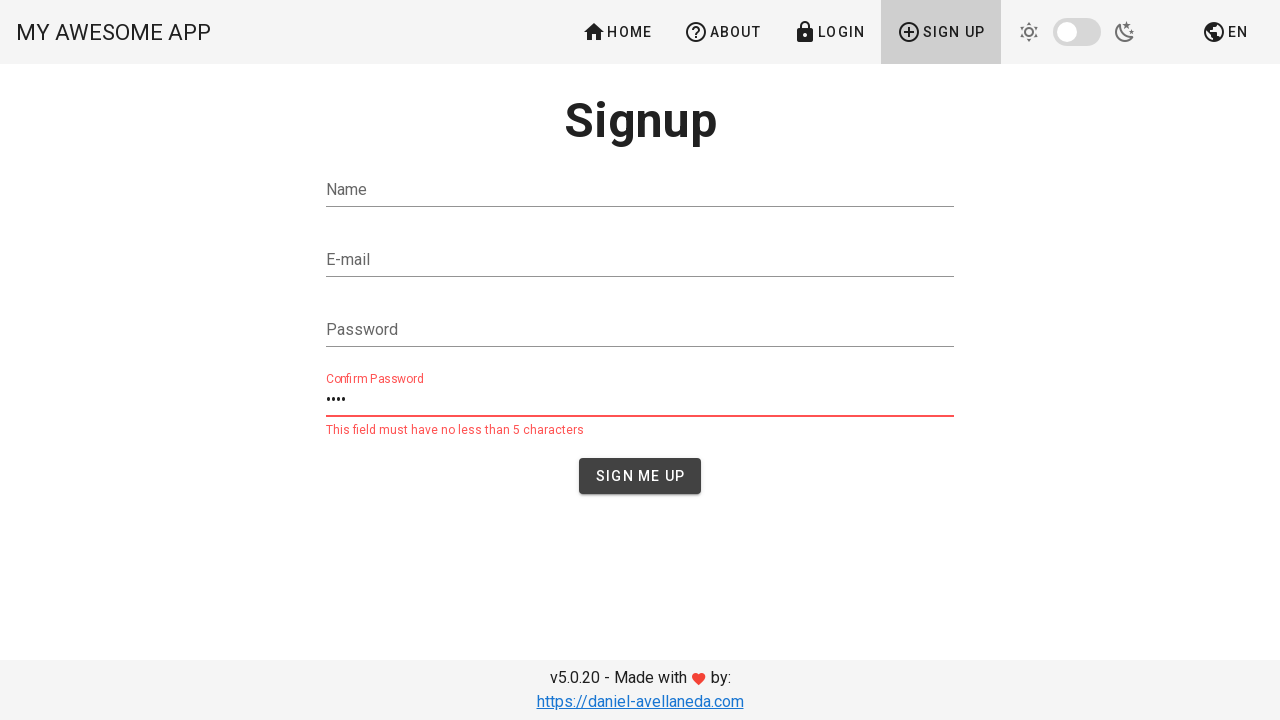